Tests explicit wait by clicking start button and waiting for Hello World text to become visible

Starting URL: http://the-internet.herokuapp.com/dynamic_loading/2

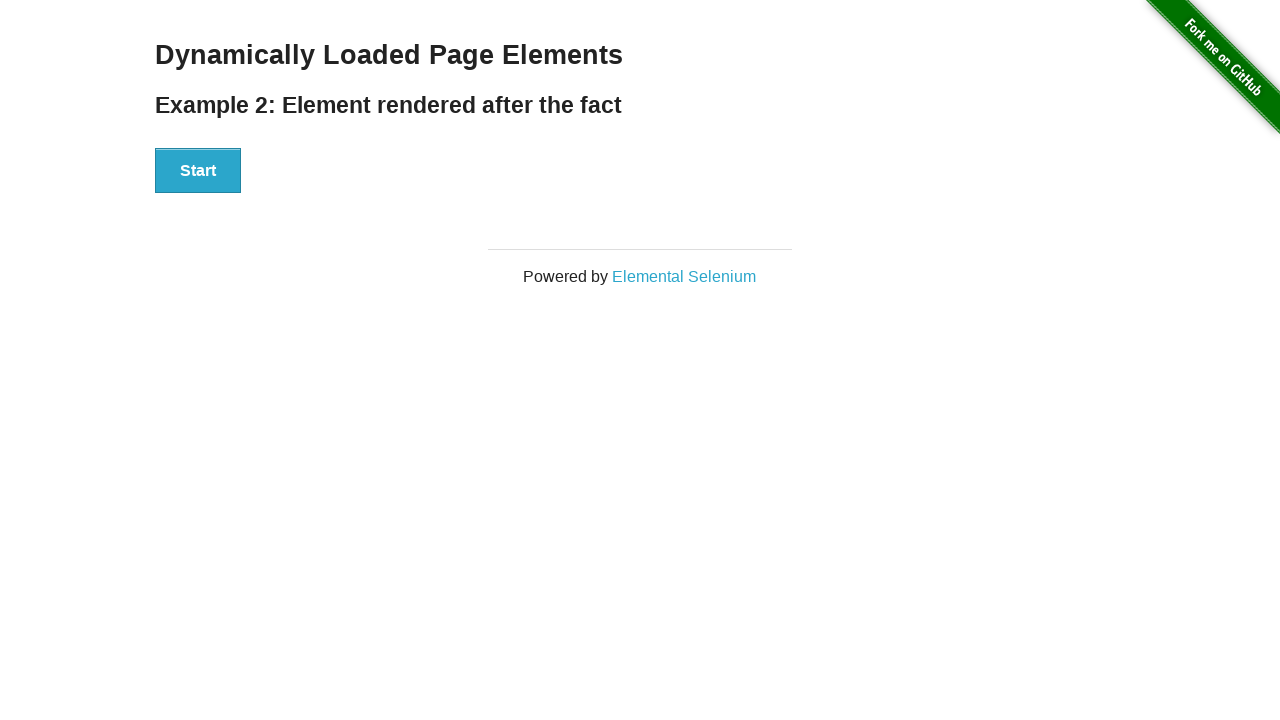

Navigated to dynamic loading page
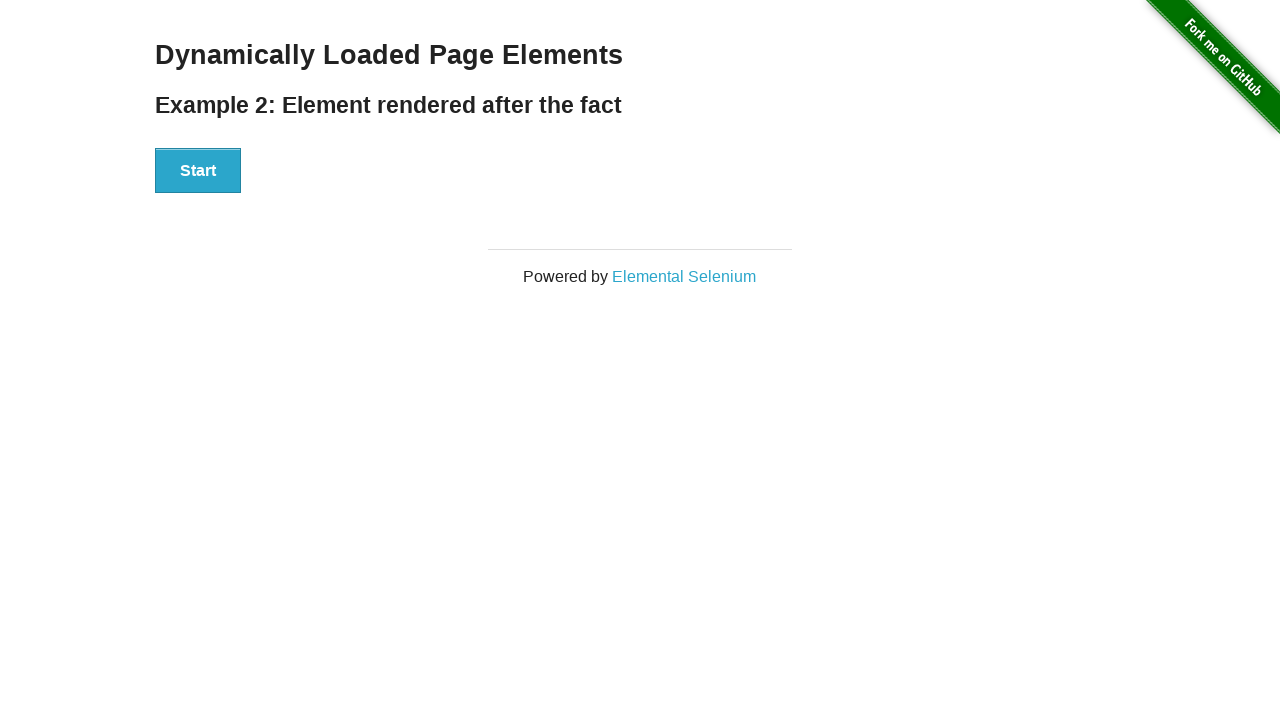

Clicked start button to trigger dynamic loading at (198, 171) on xpath=//div[@id='start']/button
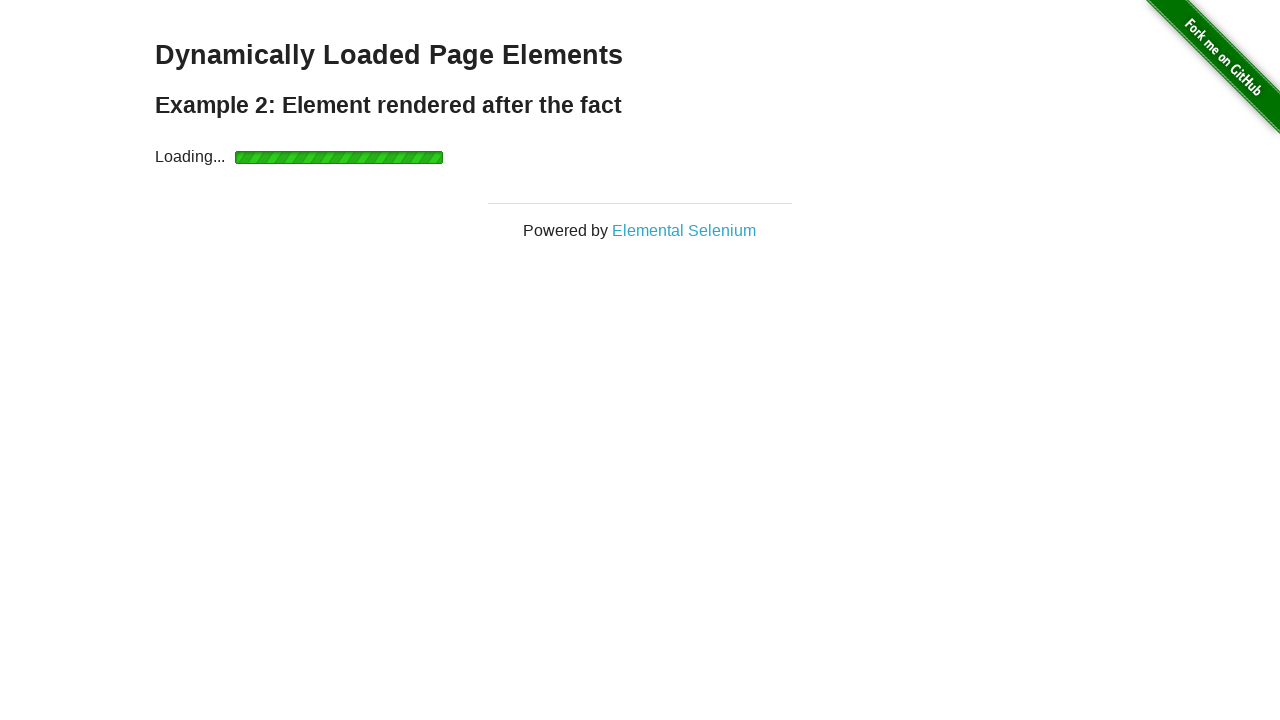

Hello World text became visible after explicit wait
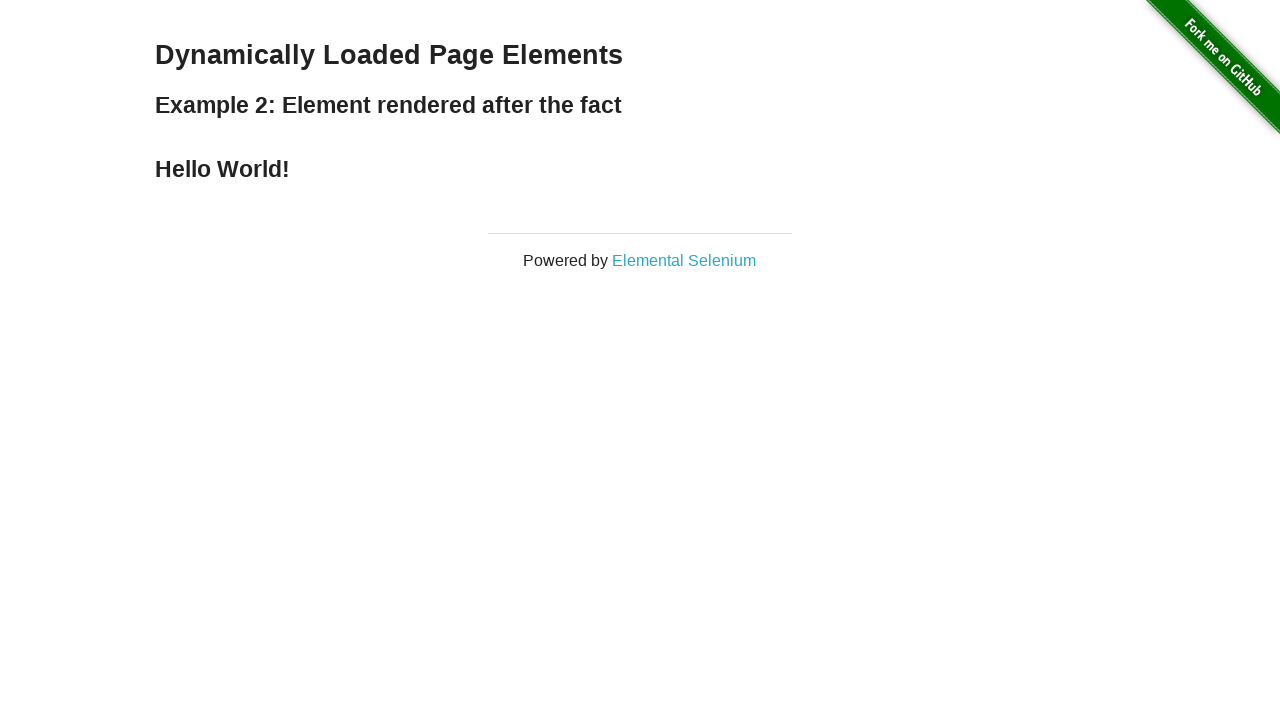

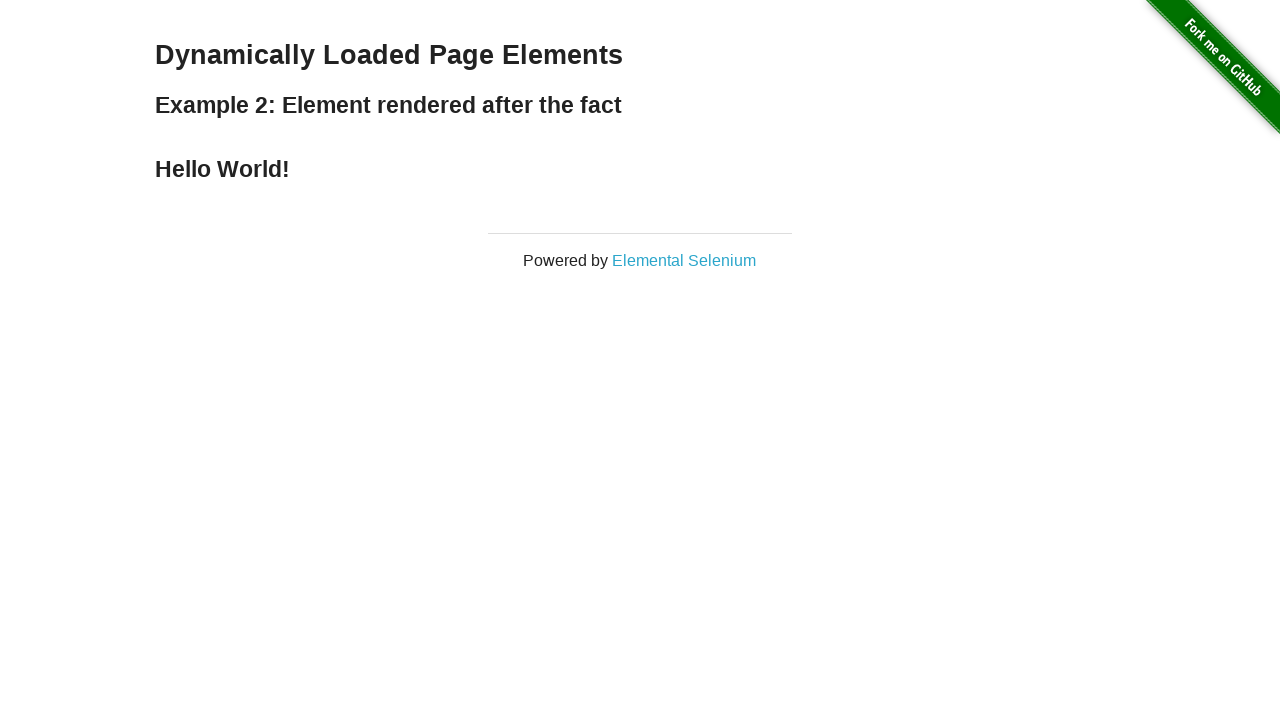